Sets the browser viewport size and navigates to the practice page to verify responsive display

Starting URL: https://practice.cydeo.com/

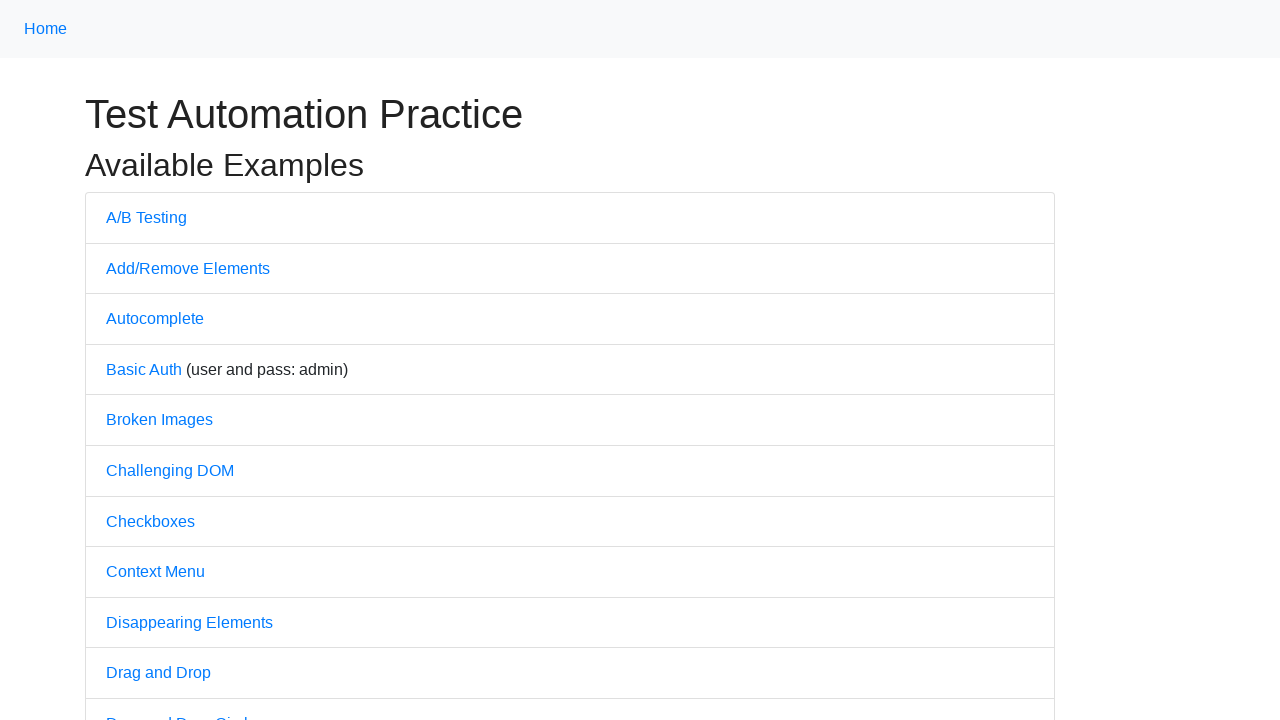

Set browser viewport size to 1850x1080
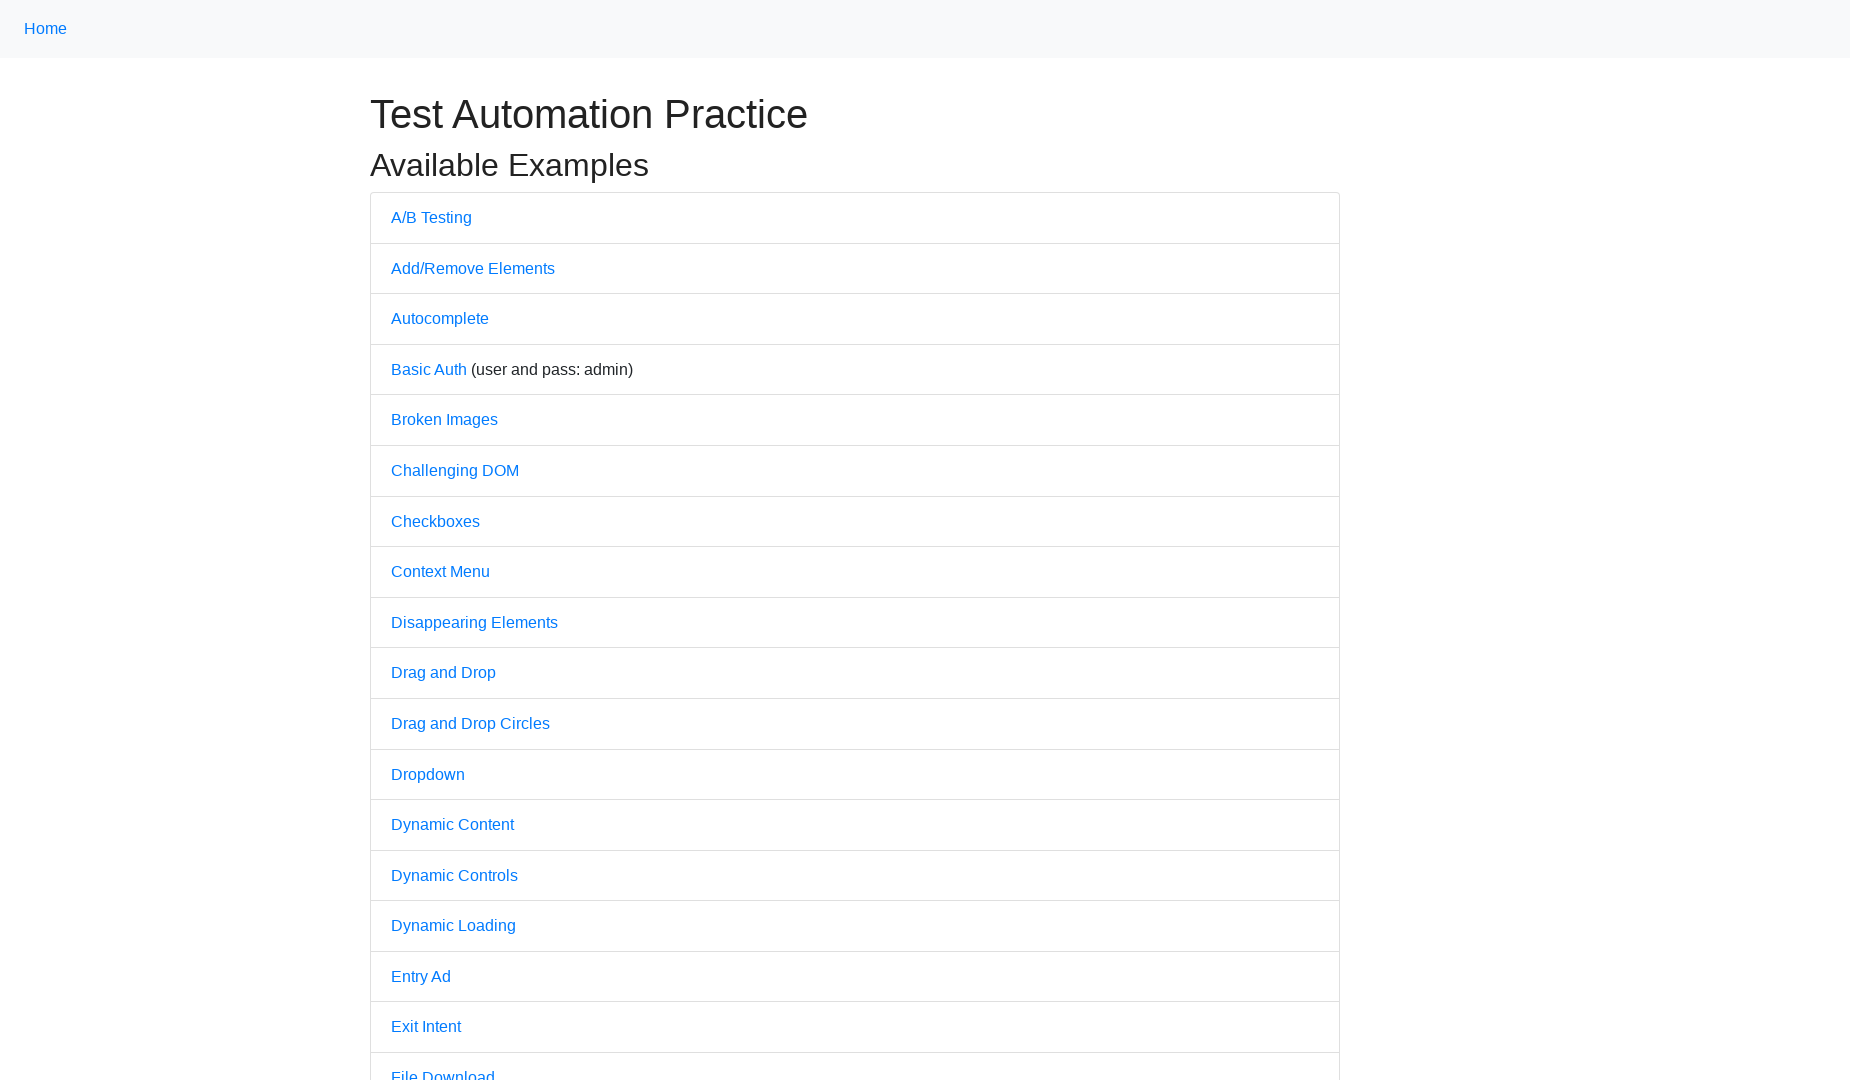

Practice page loaded with new viewport size
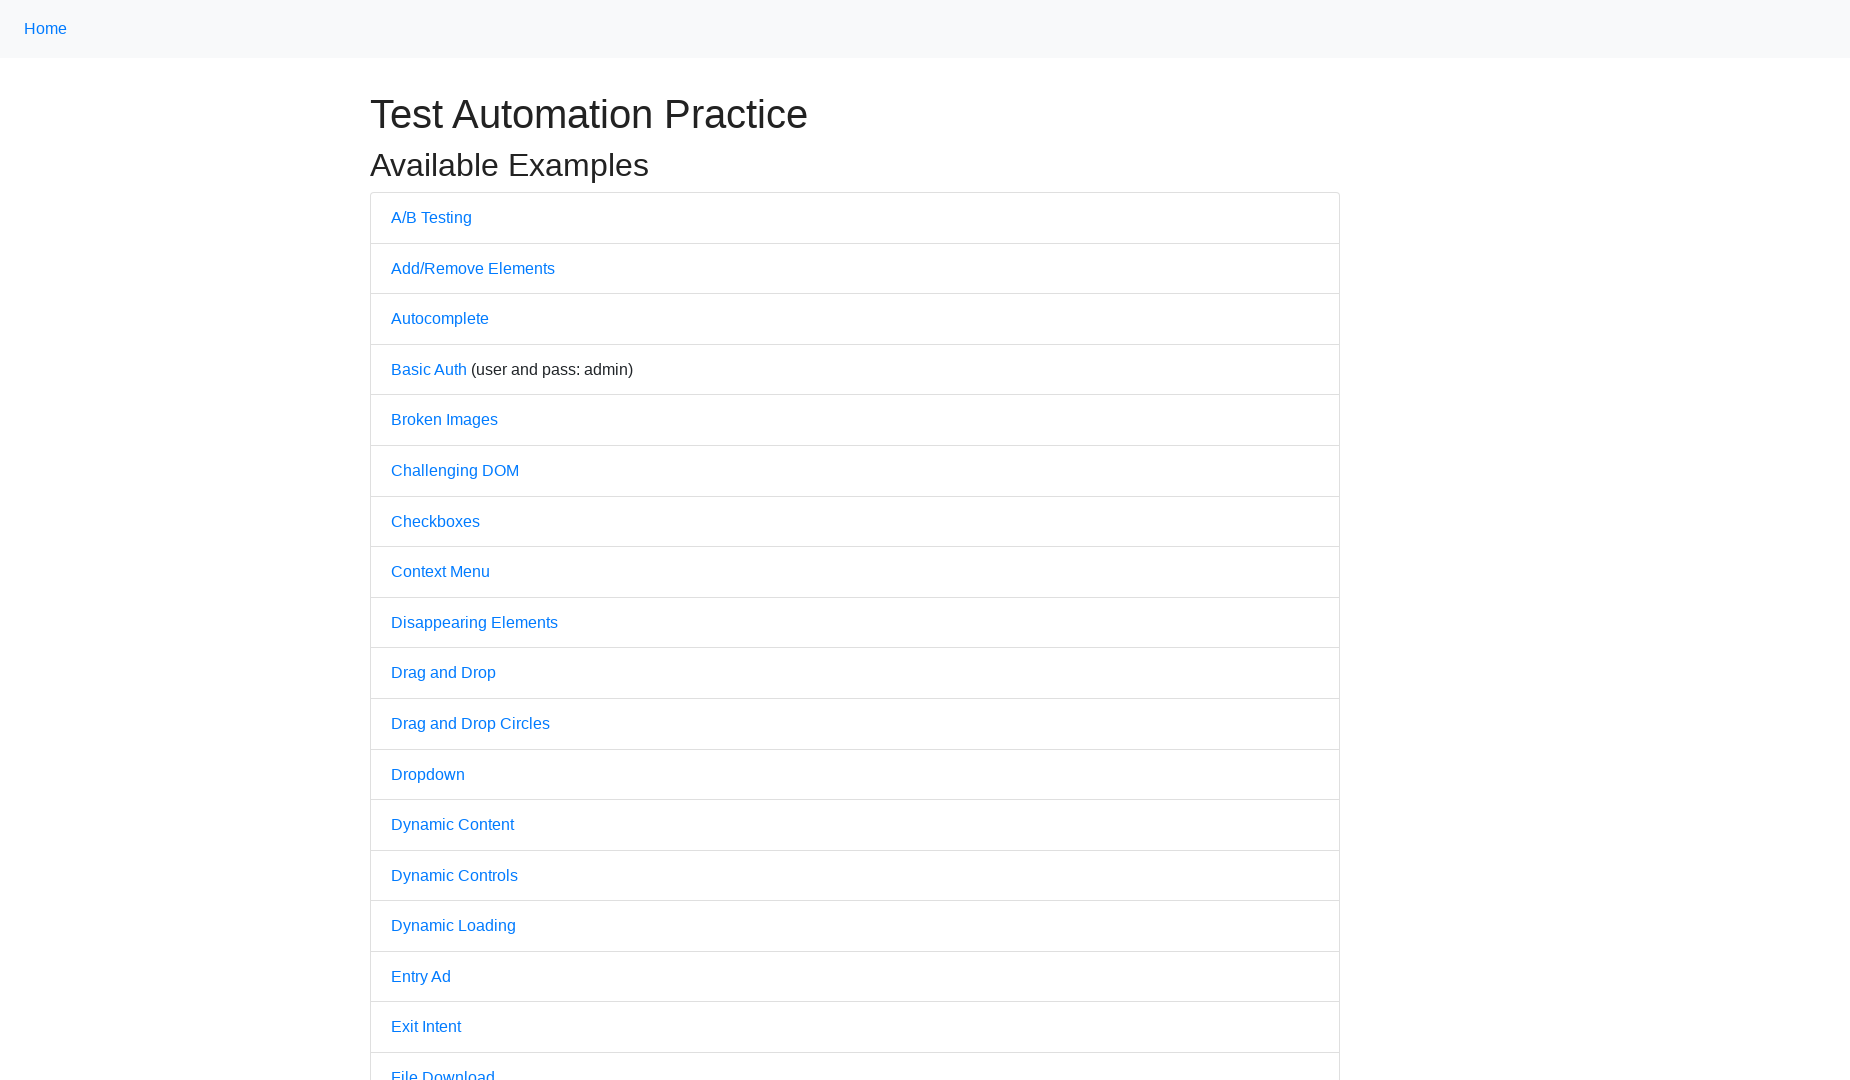

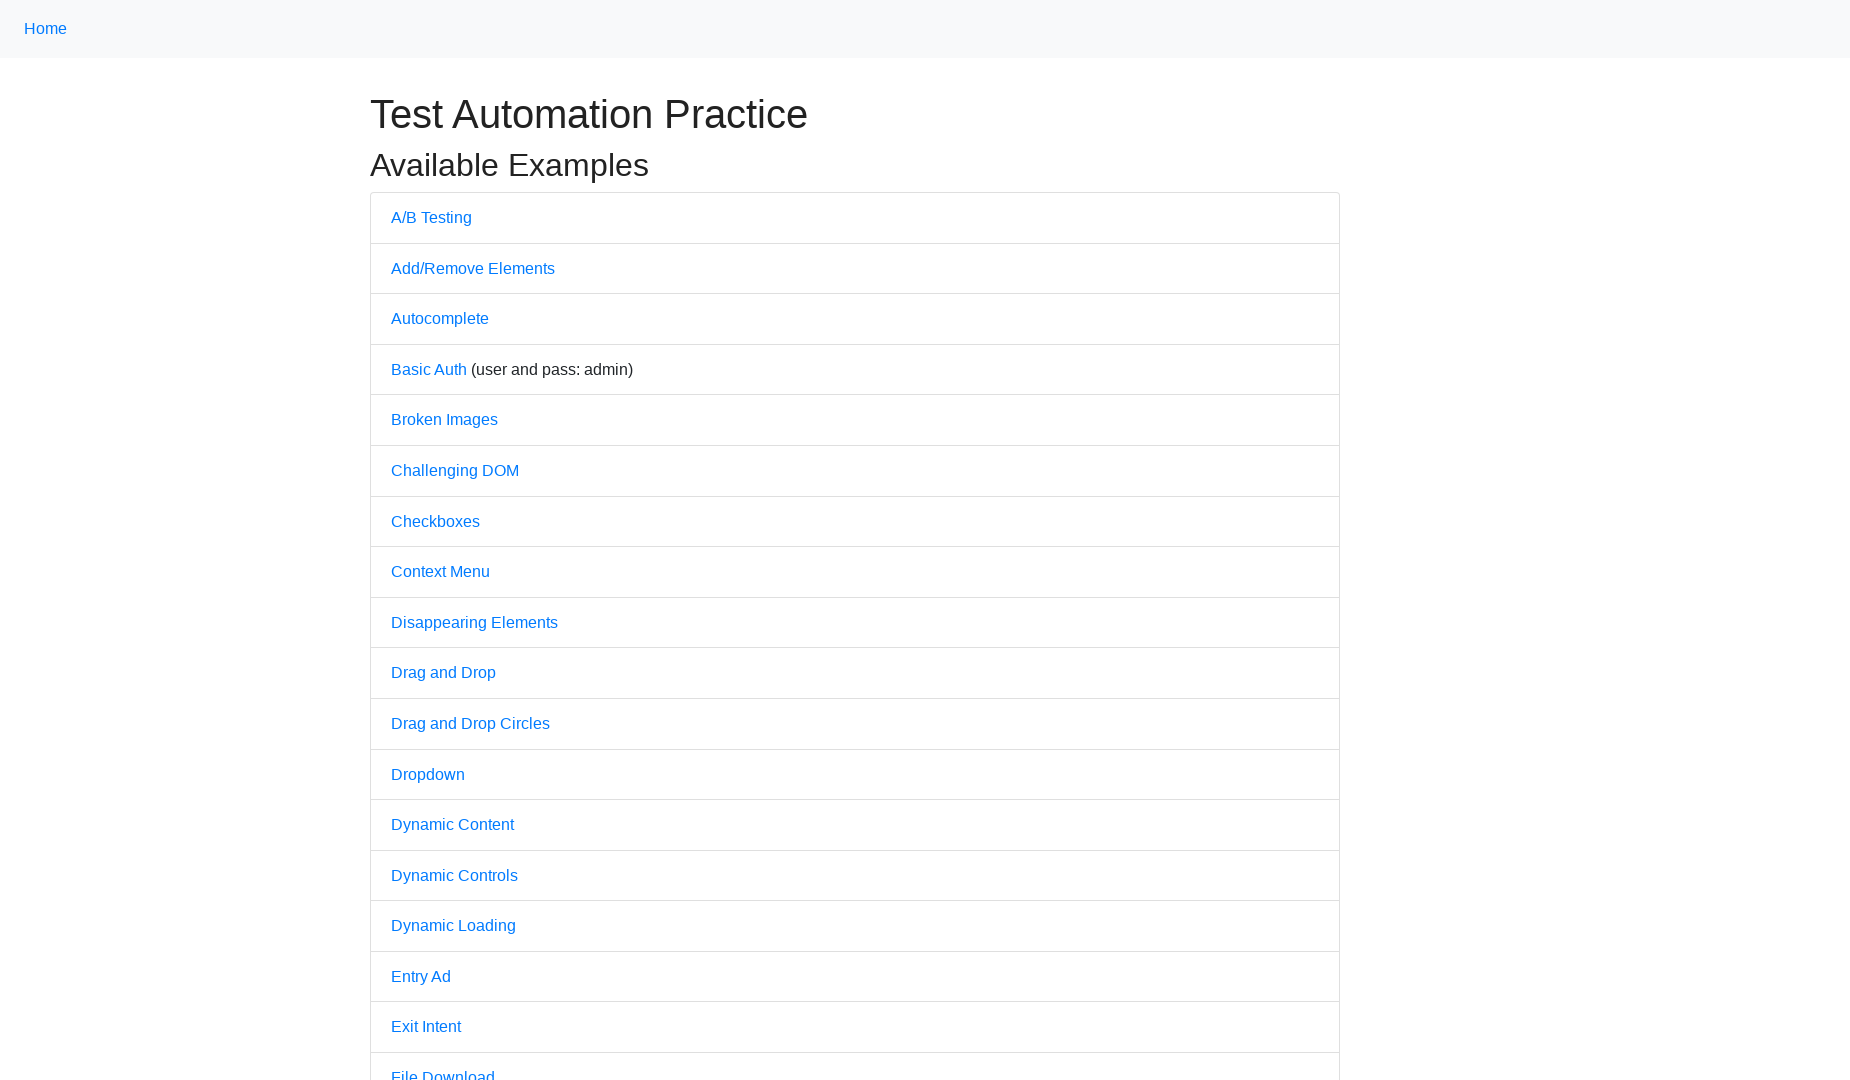